Tests JavaScript alert interaction by navigating to W3Schools try-it editor, switching to the iframe containing the example, clicking a button to trigger an alert, and accepting the alert dialog.

Starting URL: https://www.w3schools.com/js/tryit.asp?filename=tryjs_alert

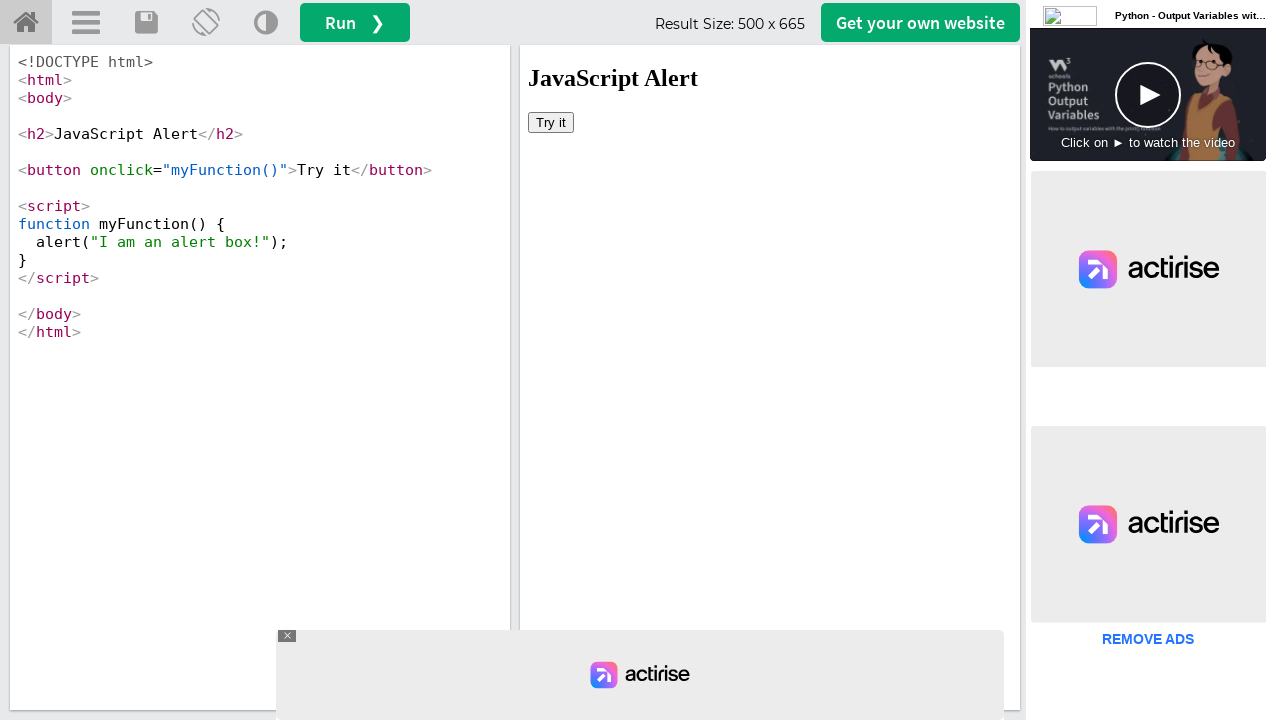

Located the iframe containing the example code result
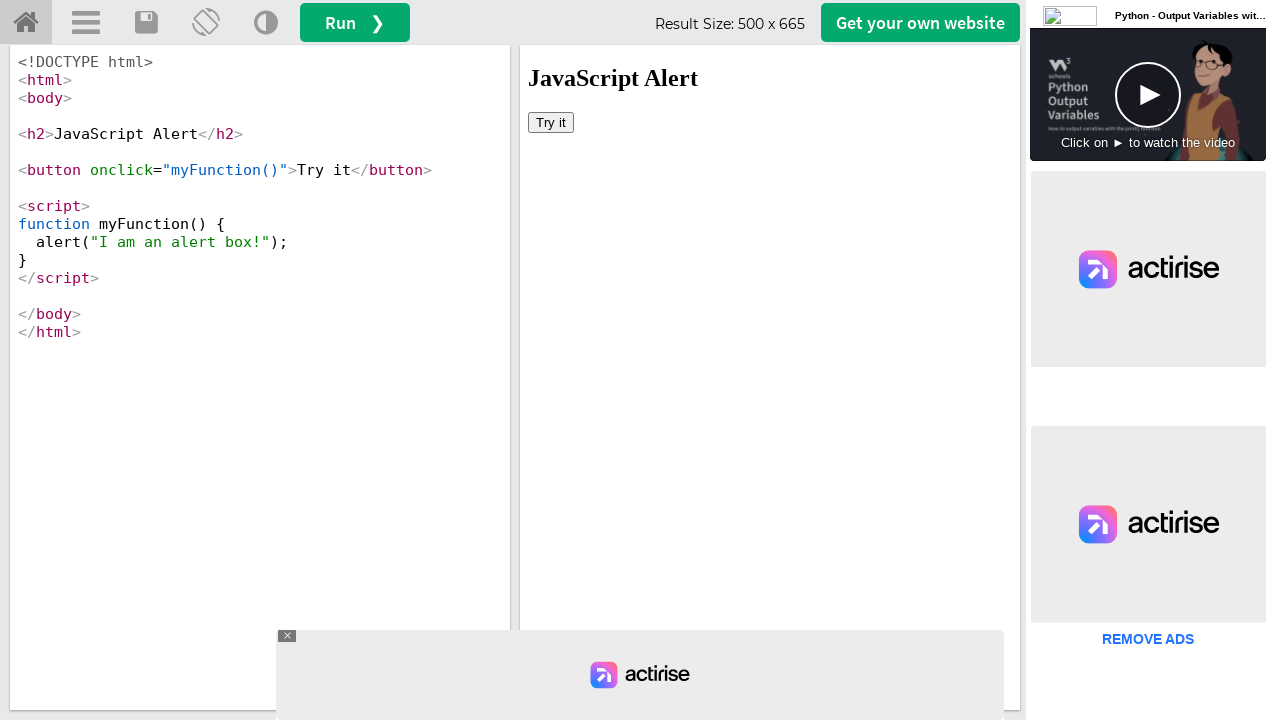

Clicked the button inside the iframe to trigger the alert at (551, 122) on #iframeResult >> internal:control=enter-frame >> body > button
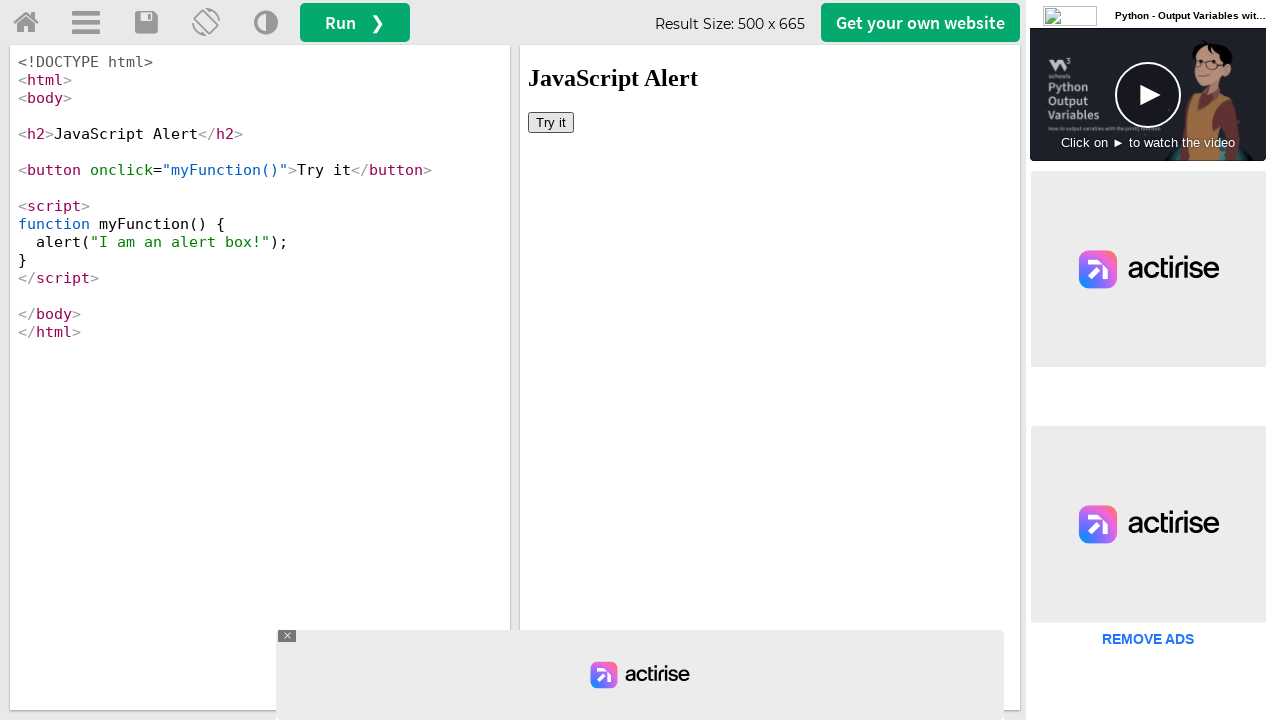

Set up alert dialog handler to accept alerts
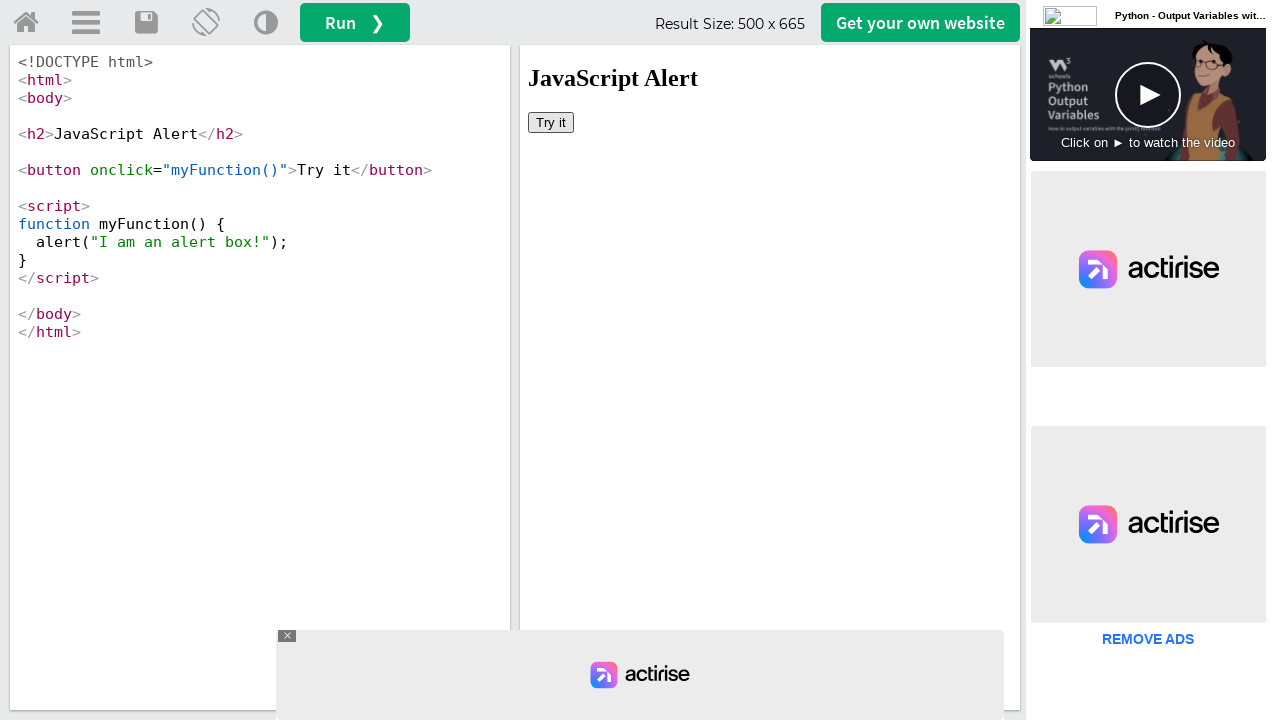

Clicked the button again to trigger alert with handler in place at (551, 122) on #iframeResult >> internal:control=enter-frame >> body > button
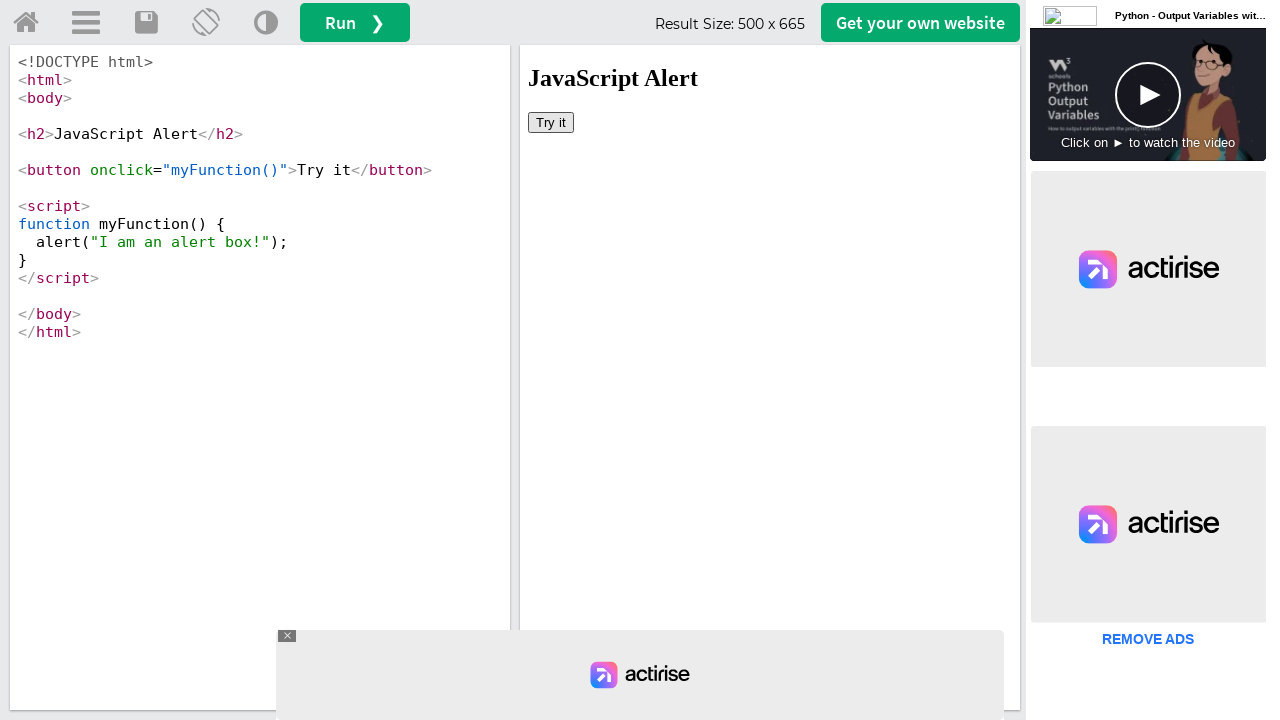

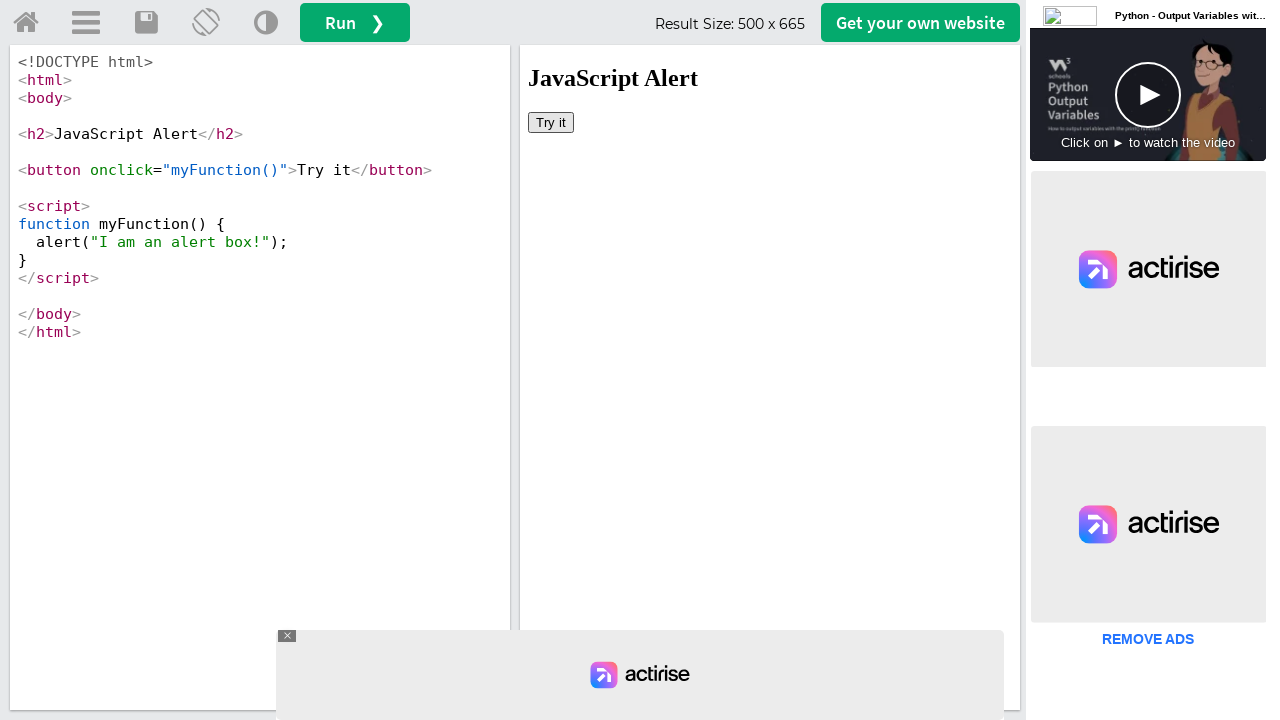